Tests checkbox functionality by clicking on checkboxes and verifying the result message

Starting URL: https://kristinek.github.io/site/examples/actions

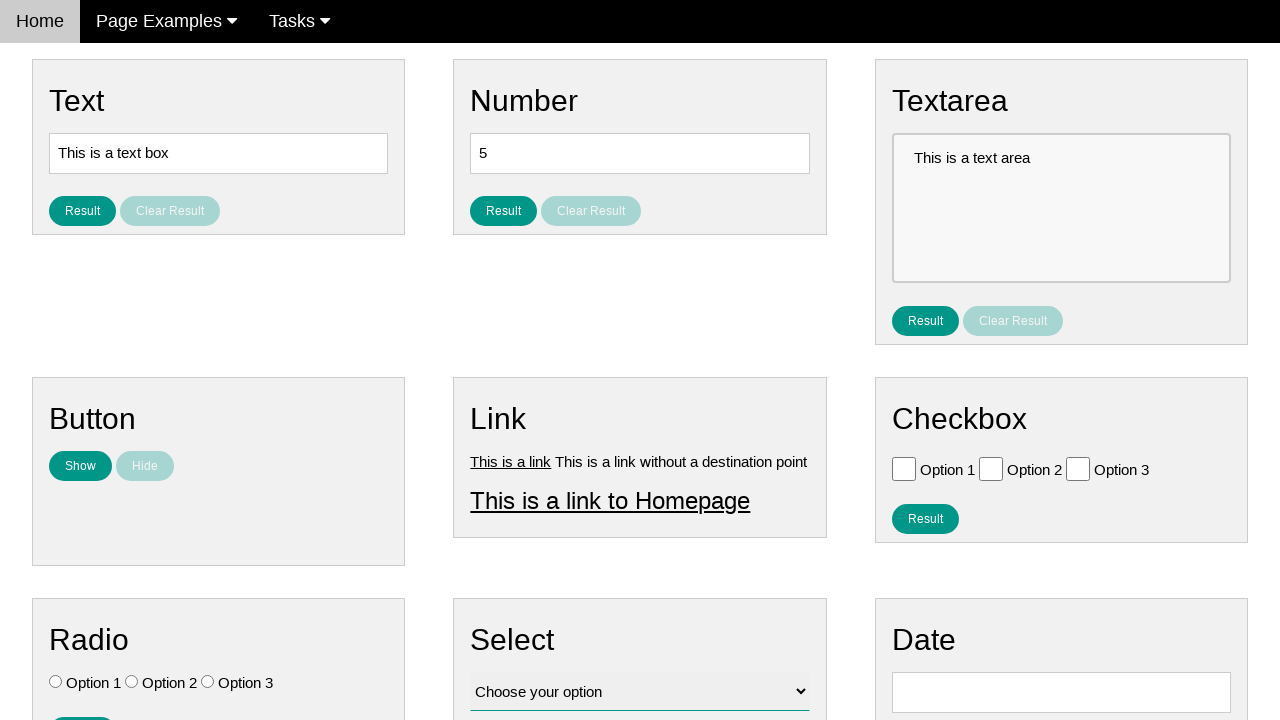

Clicked checkbox with value 'Option 1' at (904, 468) on [value='Option 1']
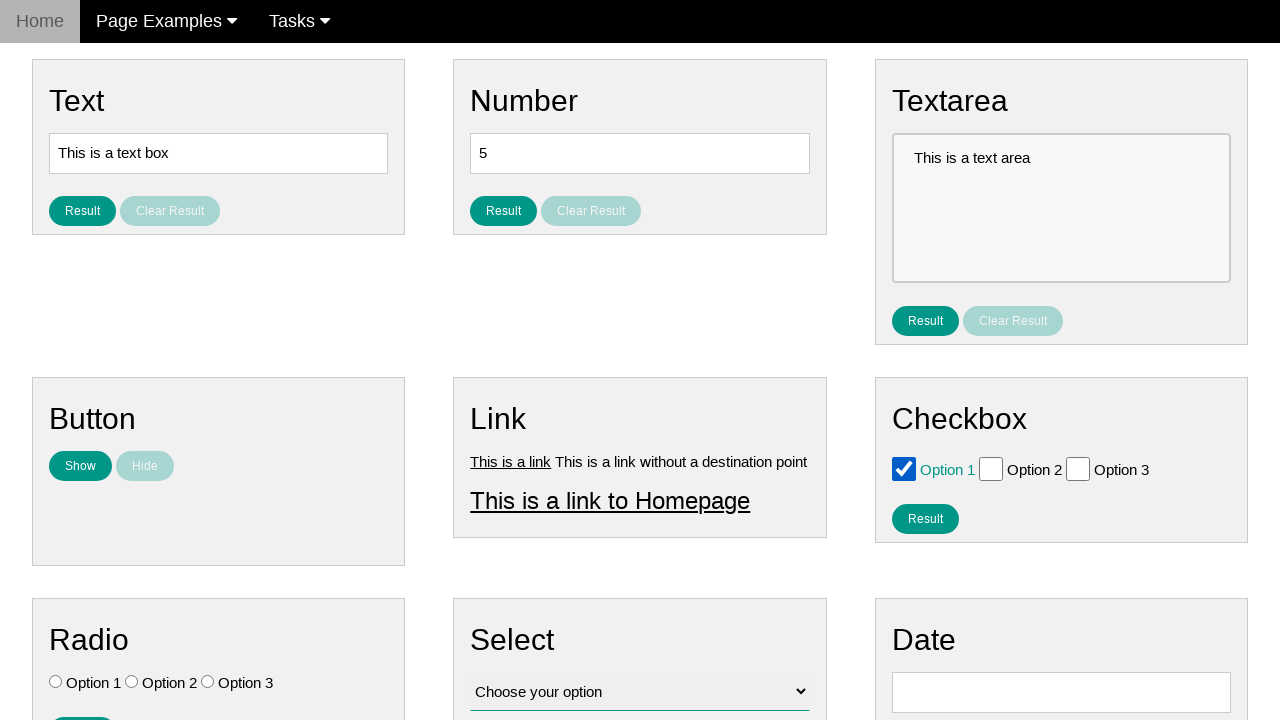

Clicked checkbox with value 'Option 2' at (991, 468) on [value='Option 2']
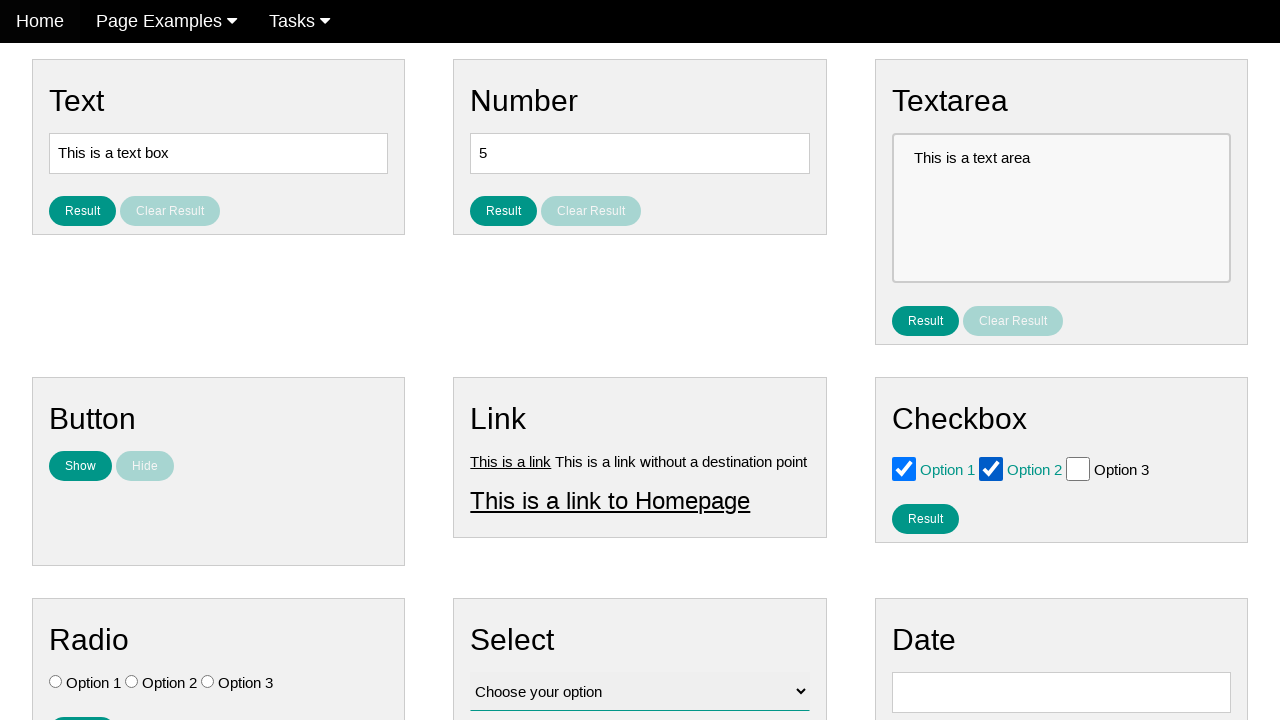

Clicked the result checkbox button at (925, 518) on #result_button_checkbox
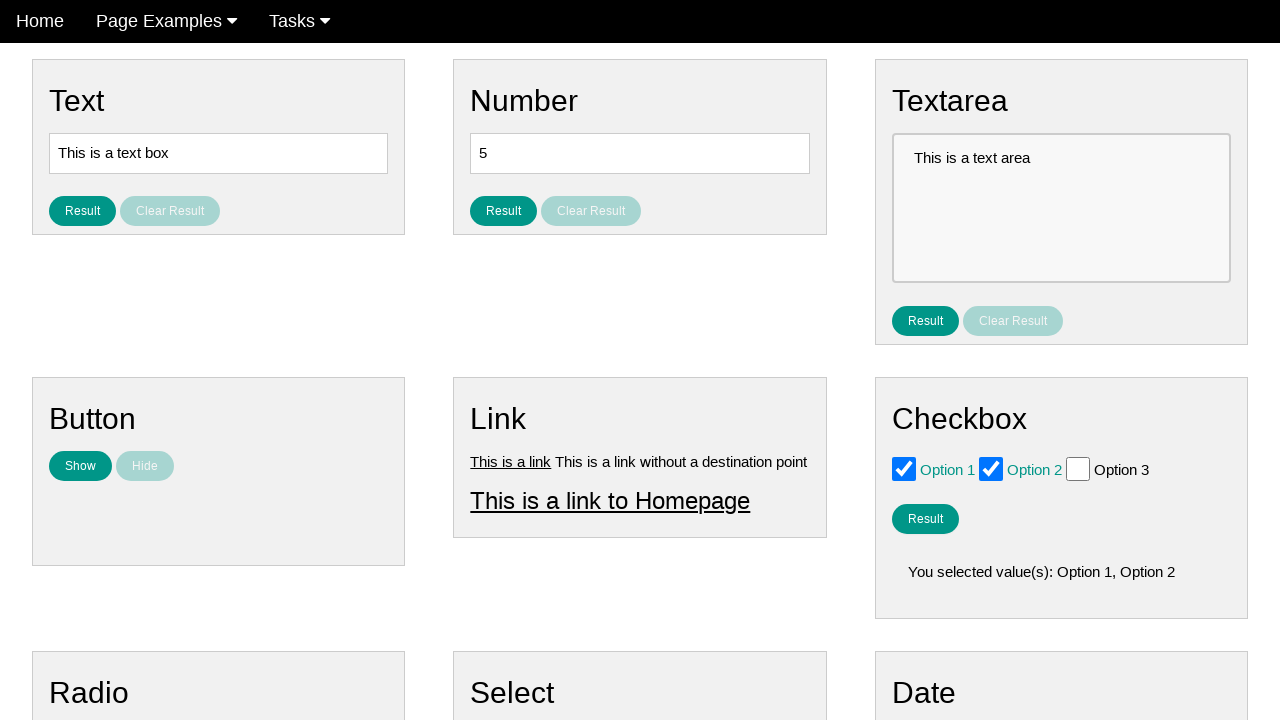

Verified checkbox result message is displayed
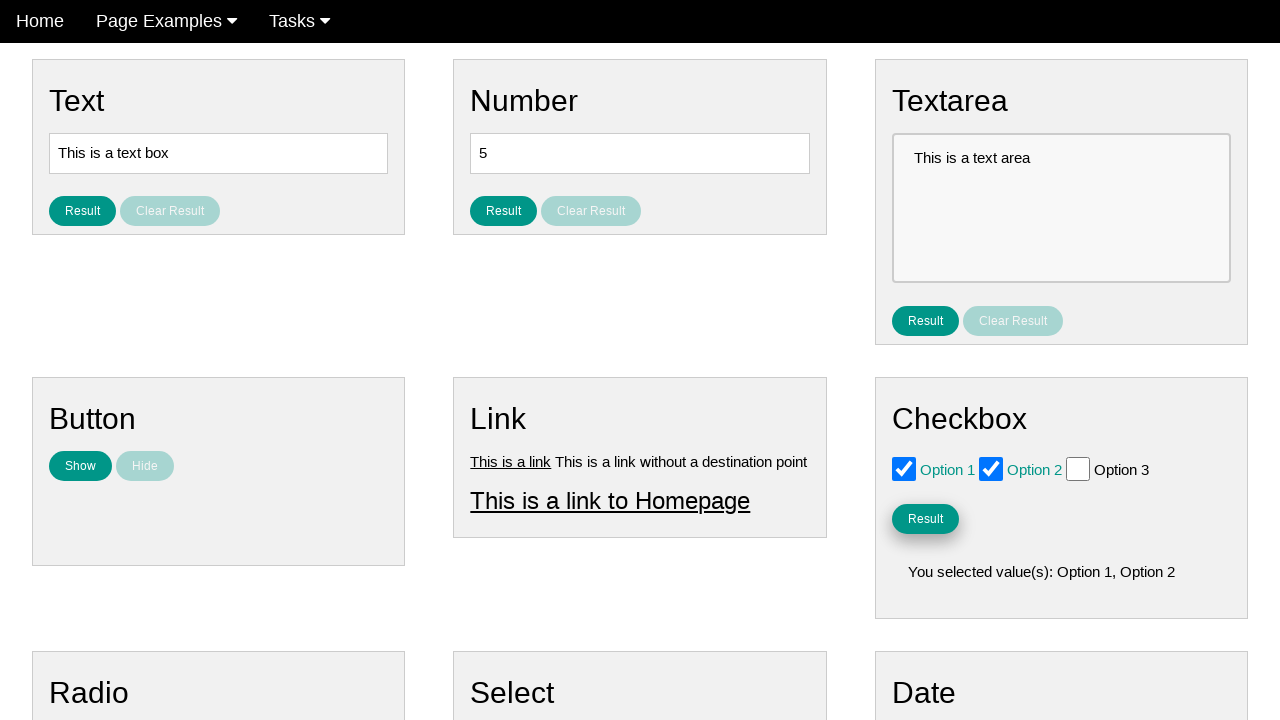

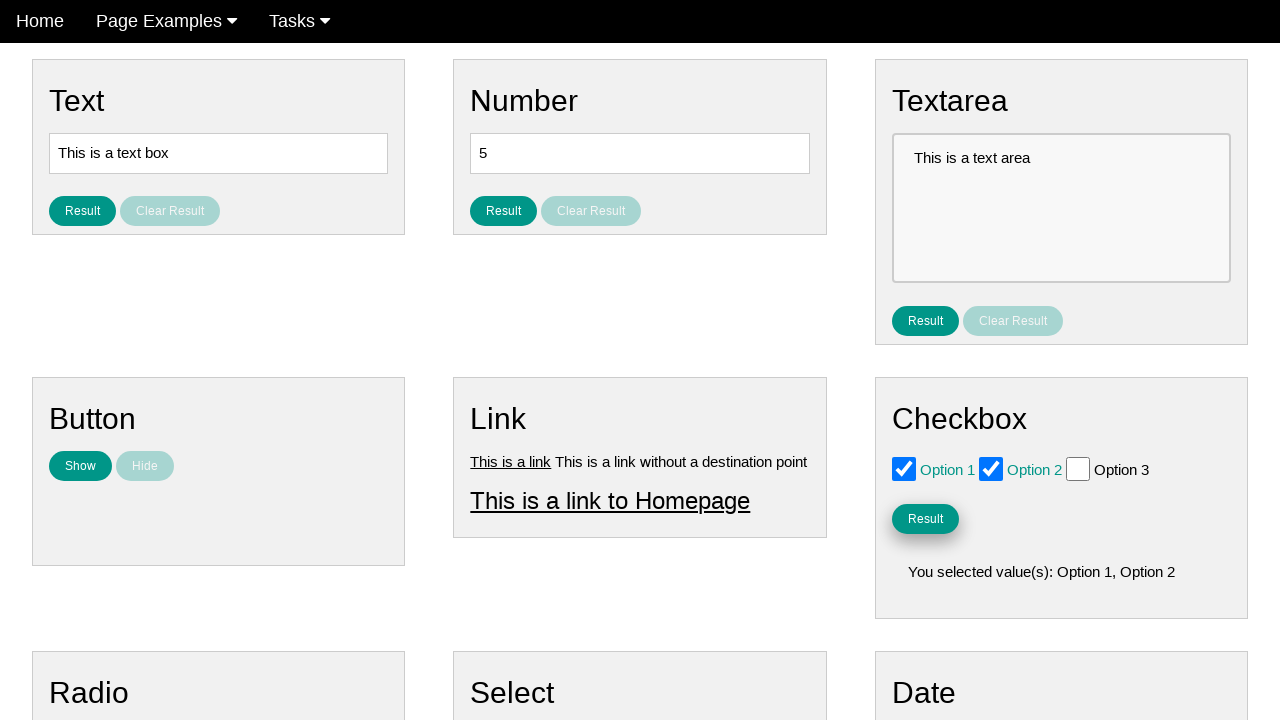